Tests a text box form by filling in user name, email, current address, and permanent address fields, then submits and verifies the output displays the entered values.

Starting URL: https://demoqa.com/text-box

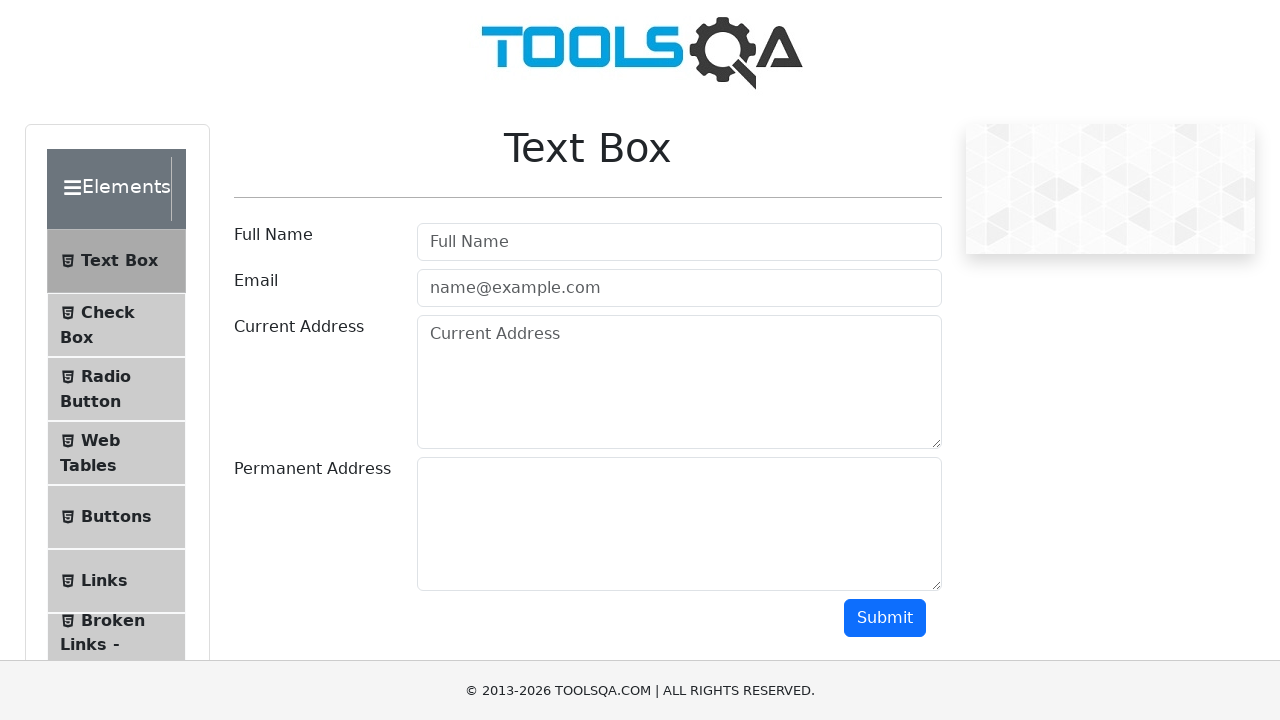

Filled user name field with 'Serhio' on #userName
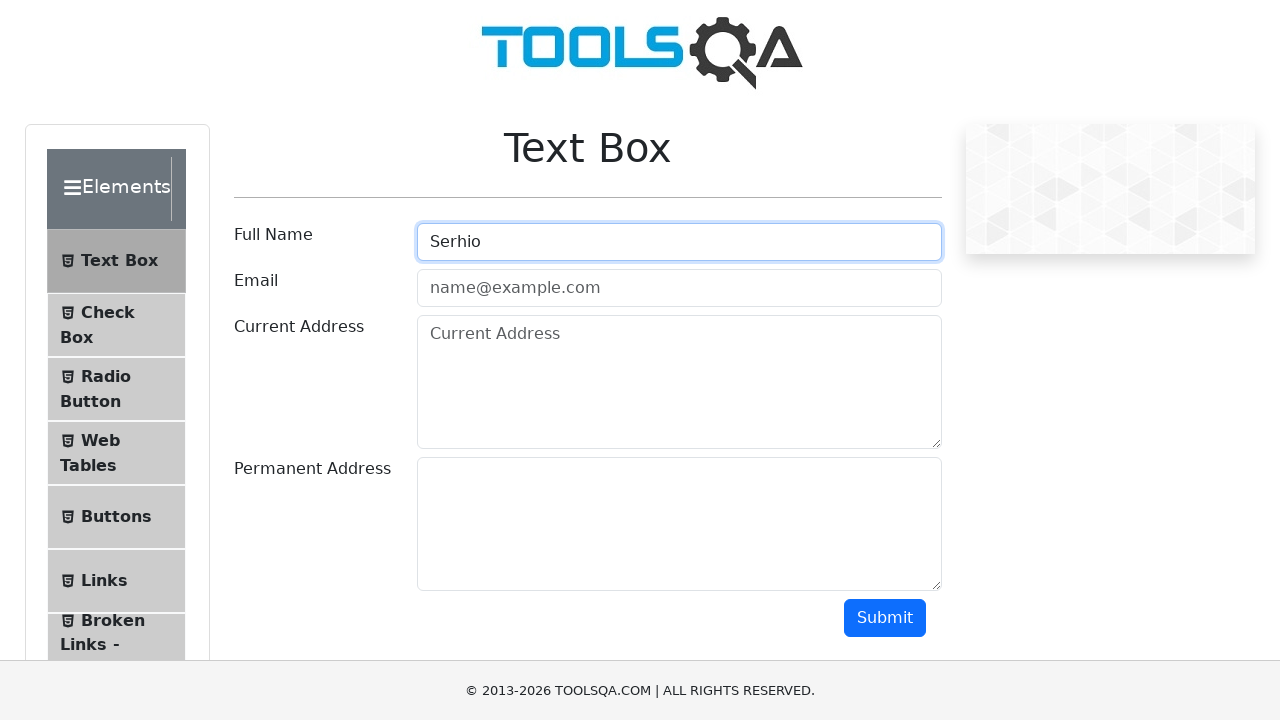

Filled user email field with 'Egor@egor.com' on #userEmail
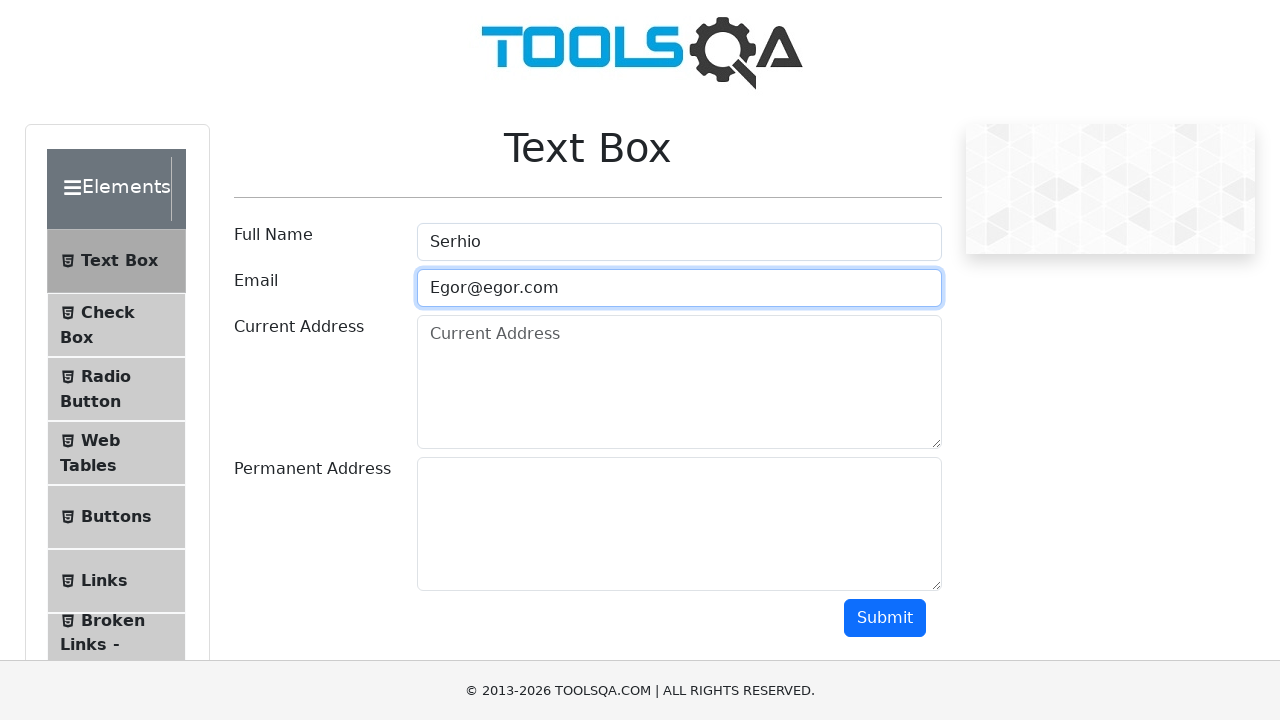

Filled current address field with 'Some adress 1' on #currentAddress
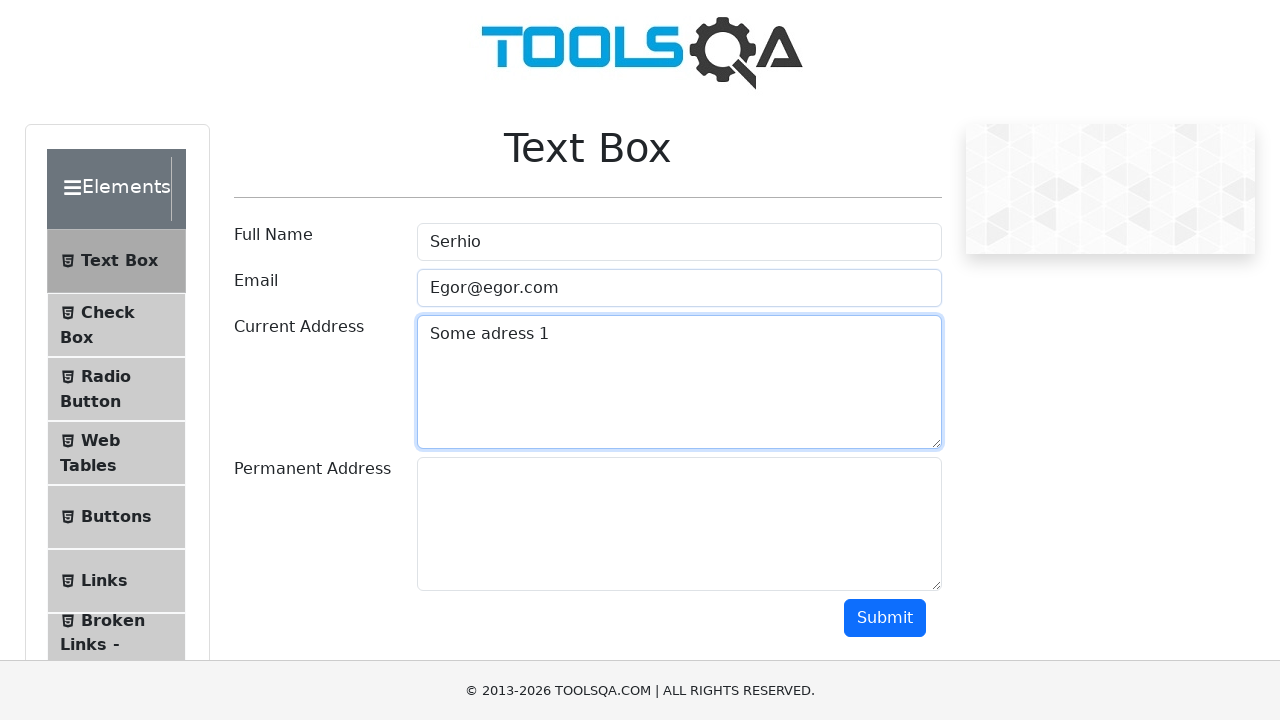

Filled permanent address field with 'Another adress 1' on #permanentAddress
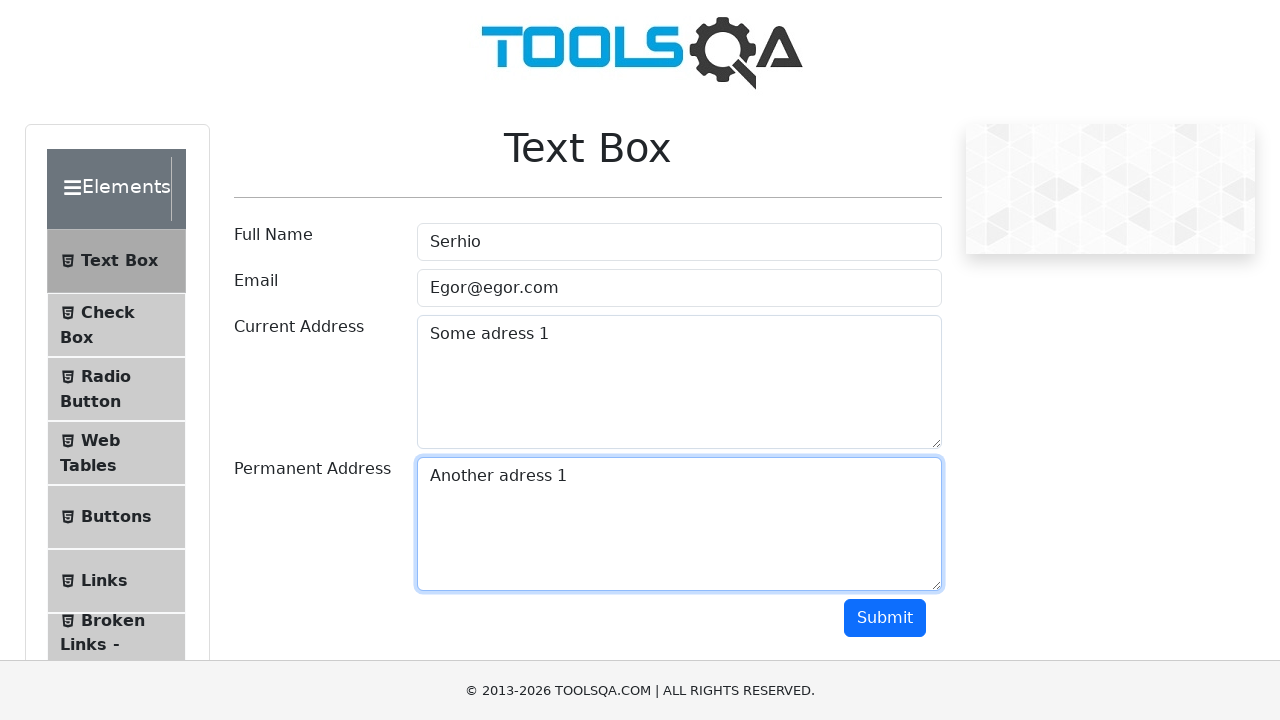

Clicked submit button to submit the form at (885, 618) on #submit
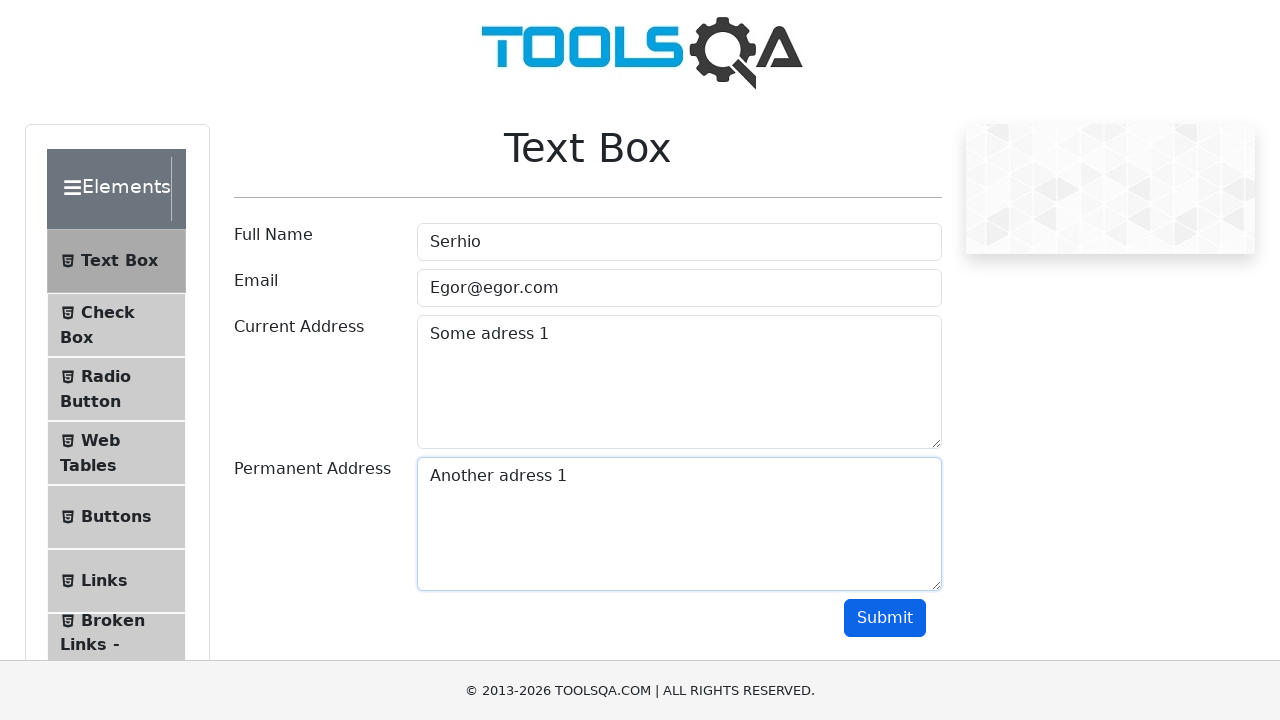

Output section loaded with user name
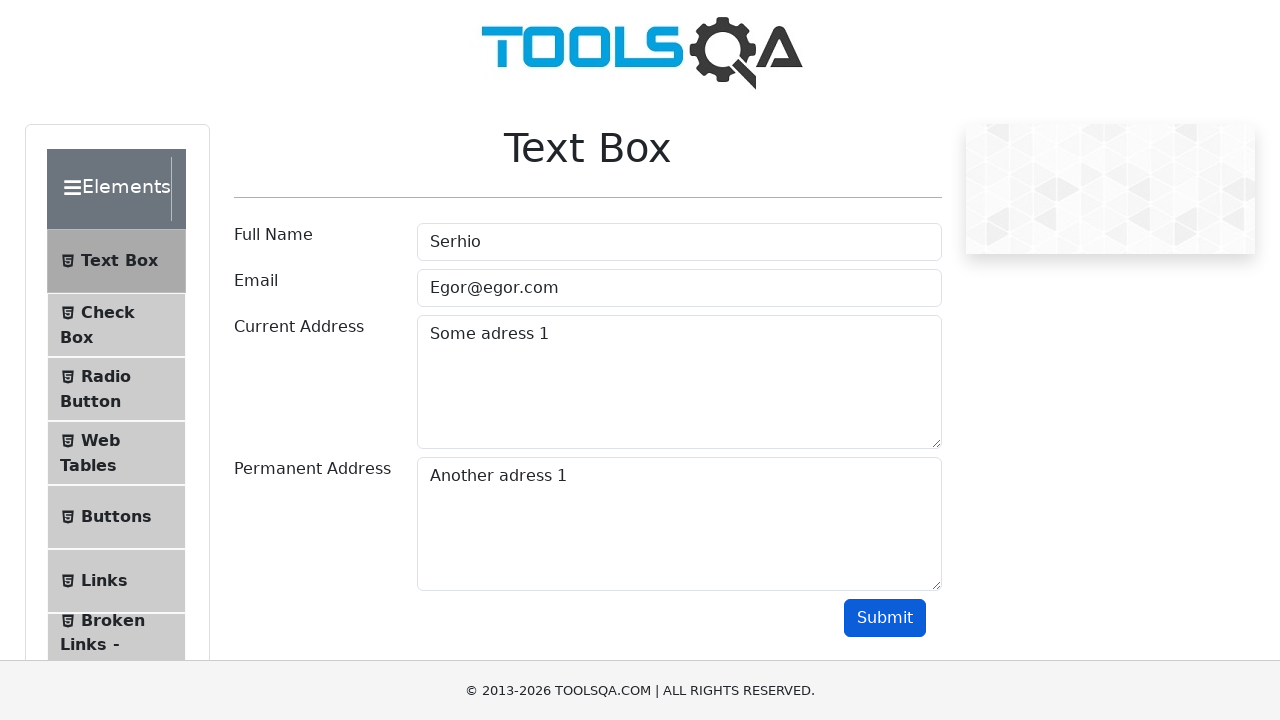

Verified that user name 'Serhio' is displayed in output
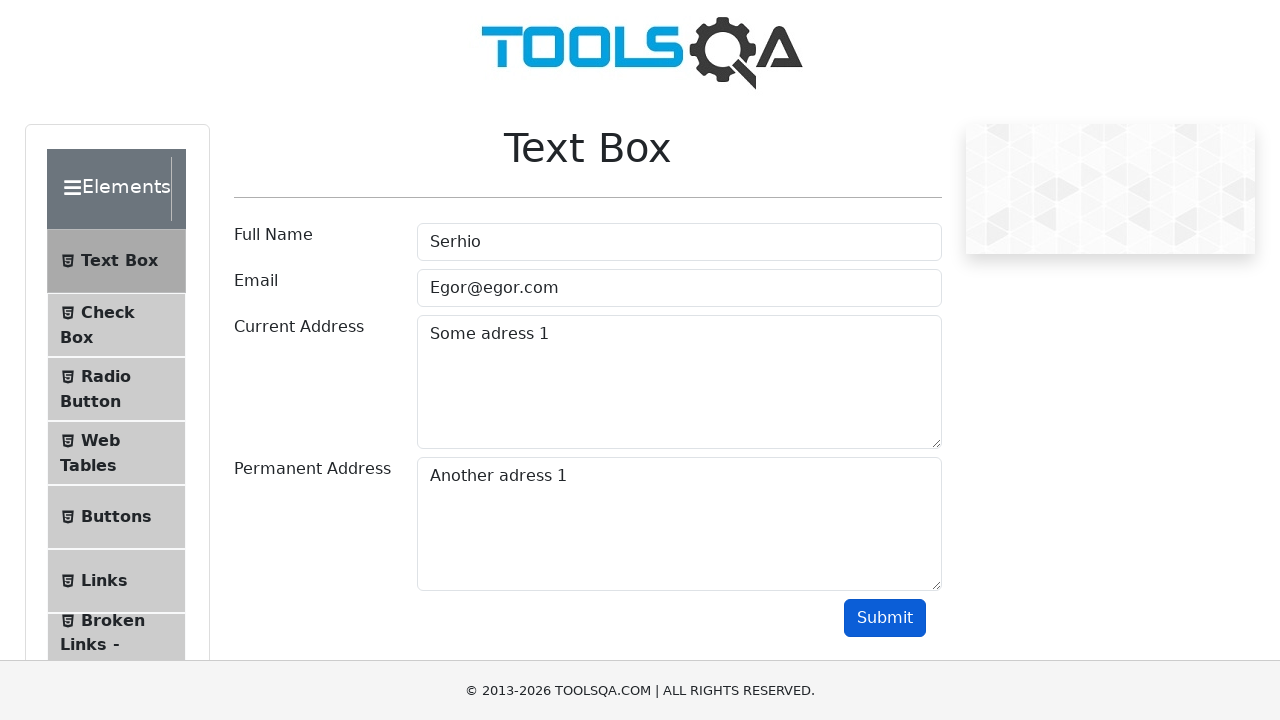

Verified that email 'Egor@egor.com' is displayed in output
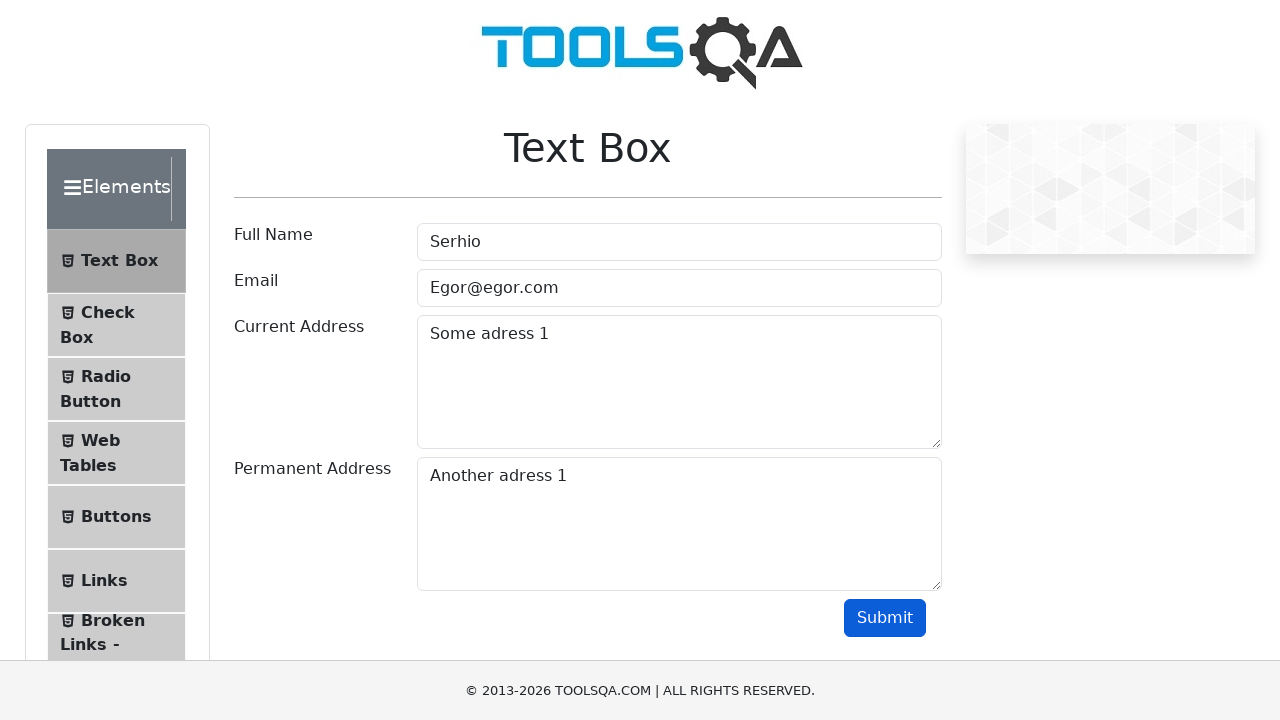

Verified that current address 'Some adress 1' is displayed in output
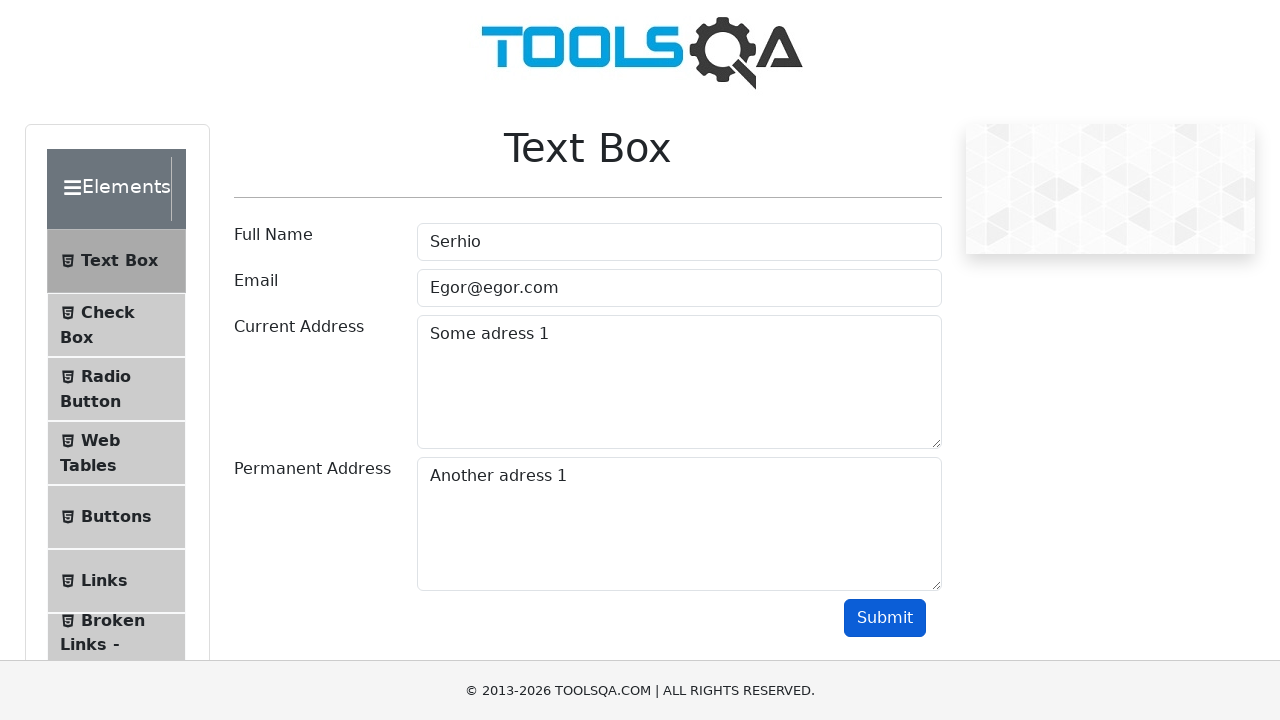

Verified that permanent address 'Another adress 1' is displayed in output
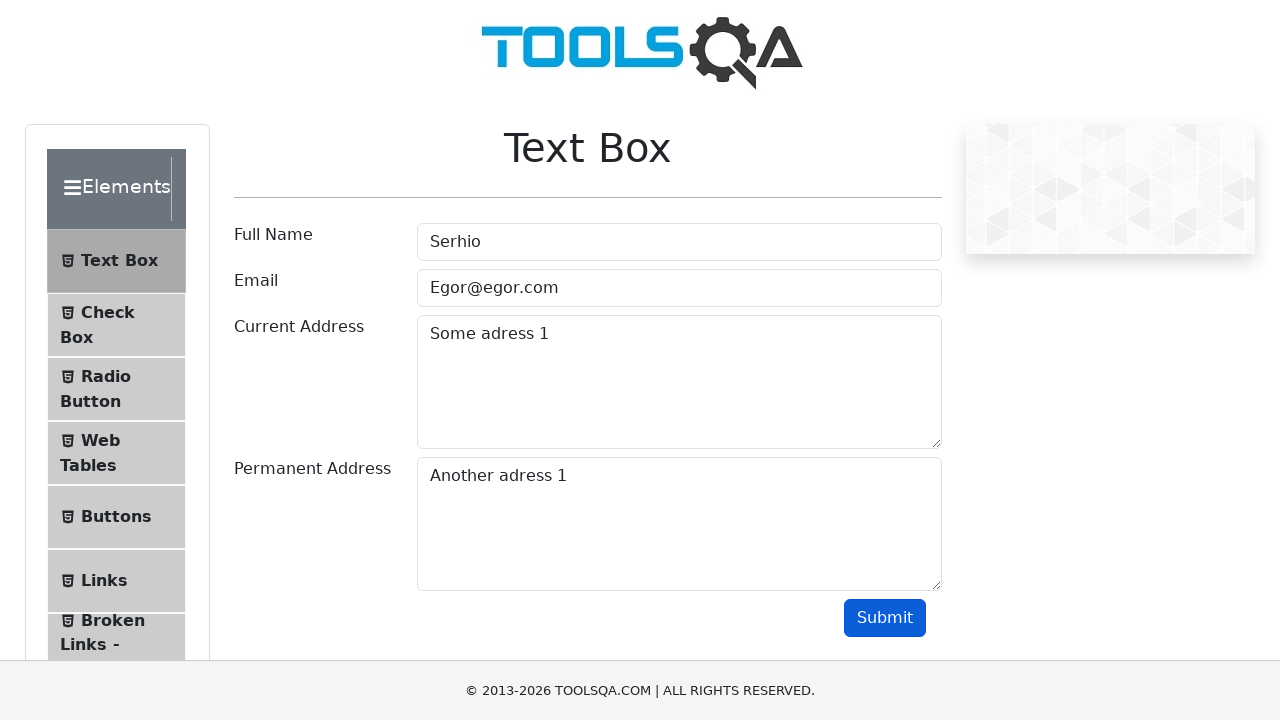

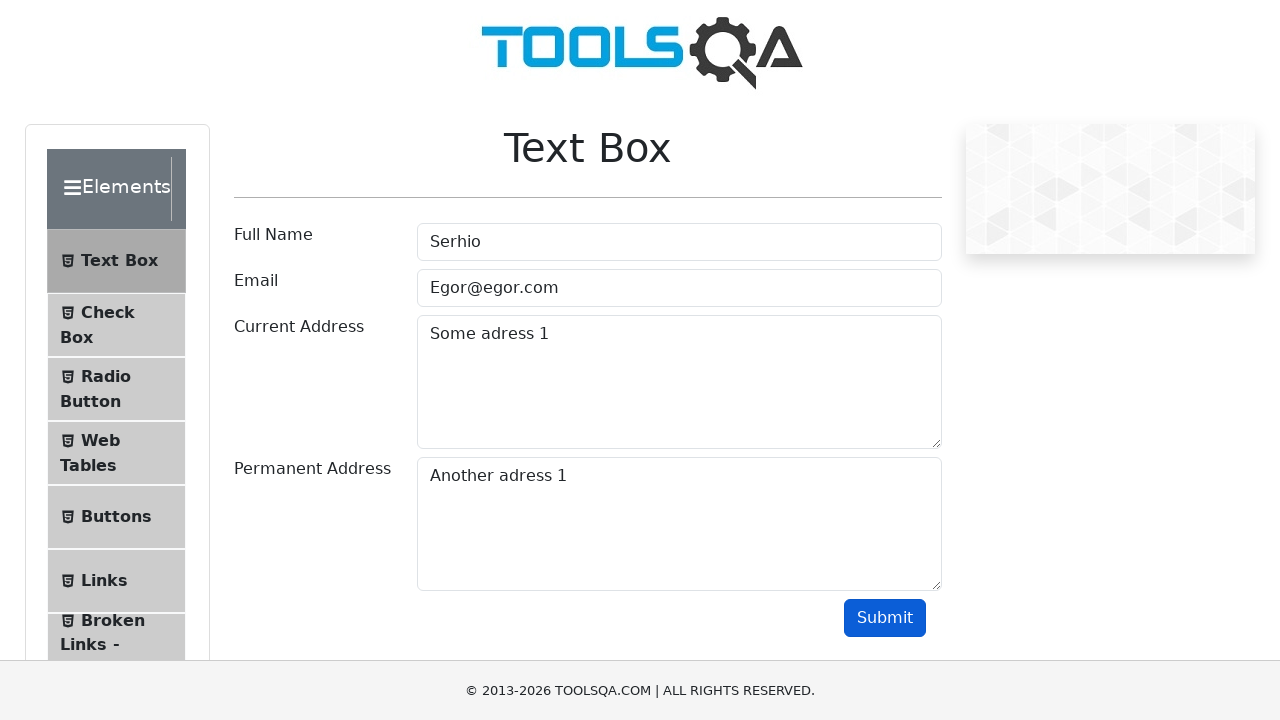